Navigates to Netology.ru website and clicks on the "Каталог курсов" (Course Catalog) link

Starting URL: https://netology.ru

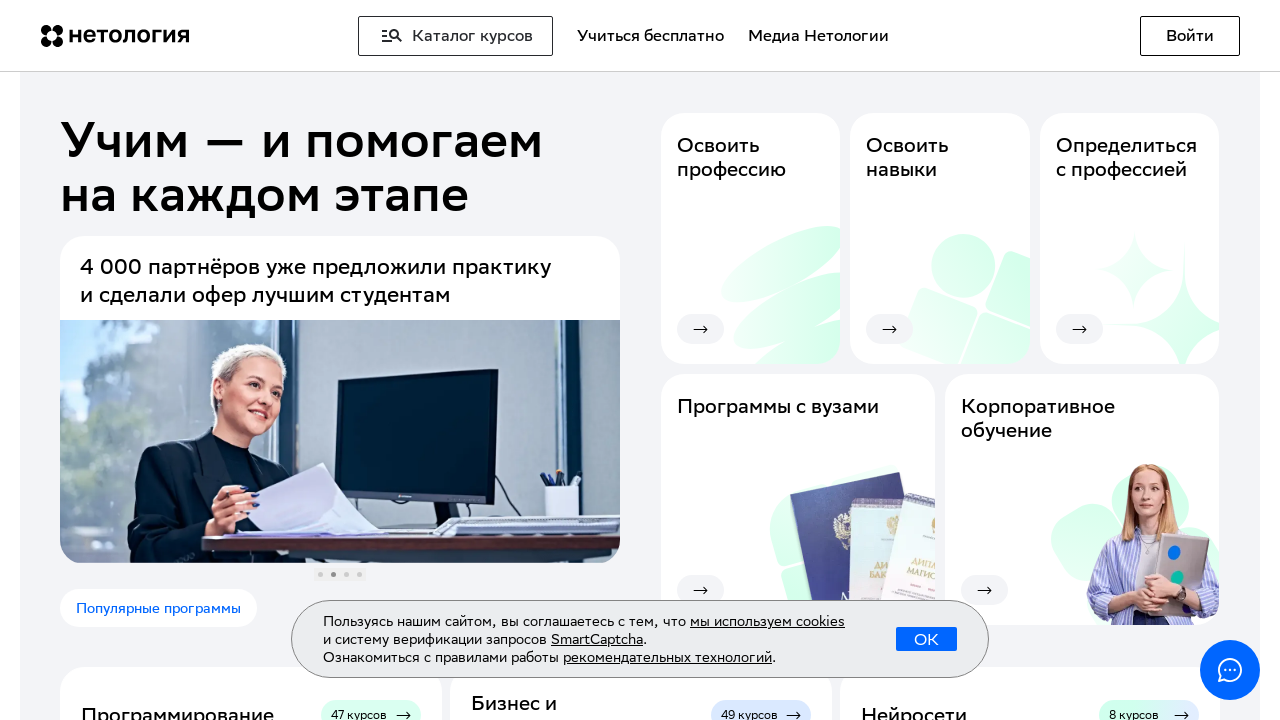

Navigated to https://netology.ru
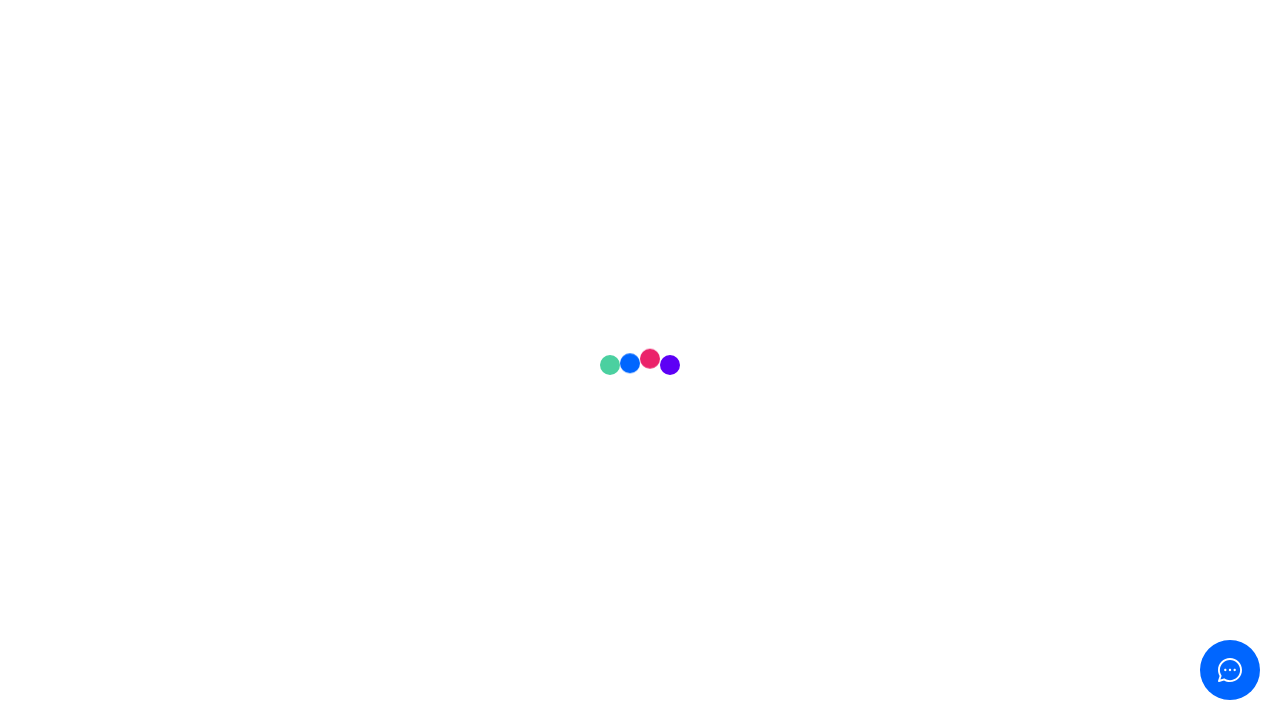

Clicked on 'Каталог курсов' (Course Catalog) link at (456, 36) on text=Каталог курсов
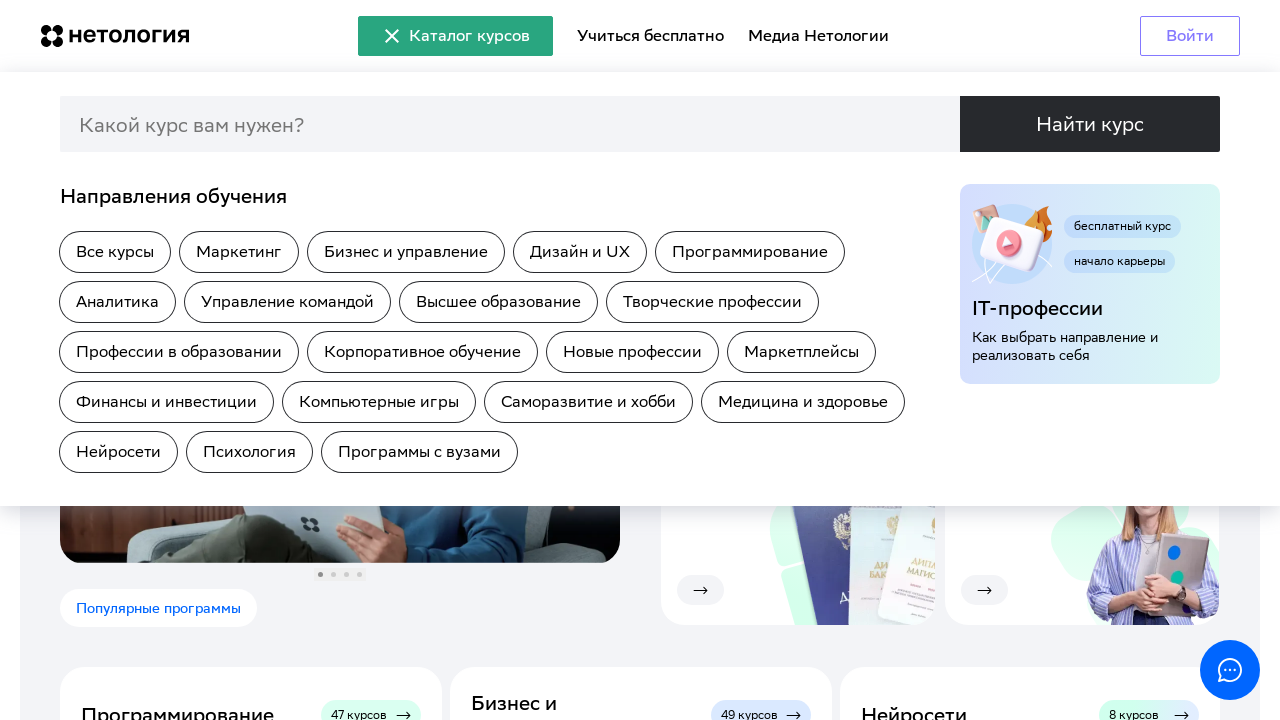

Waited for page to reach networkidle state
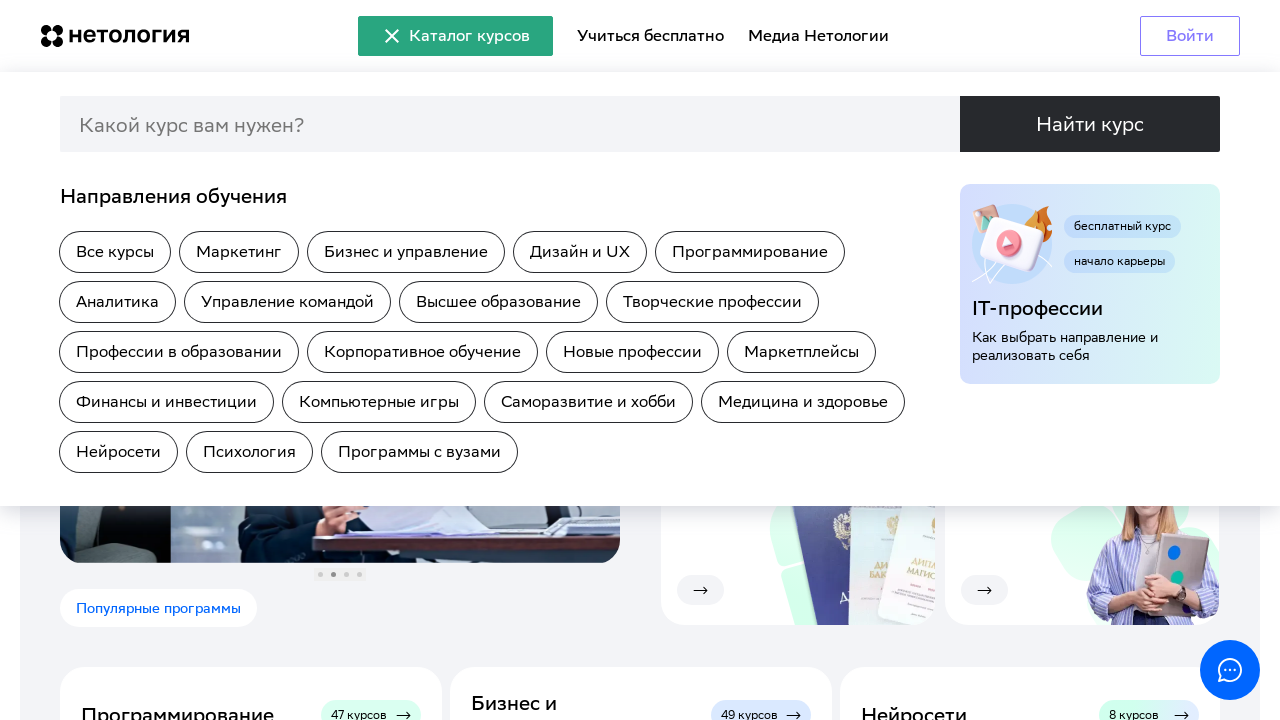

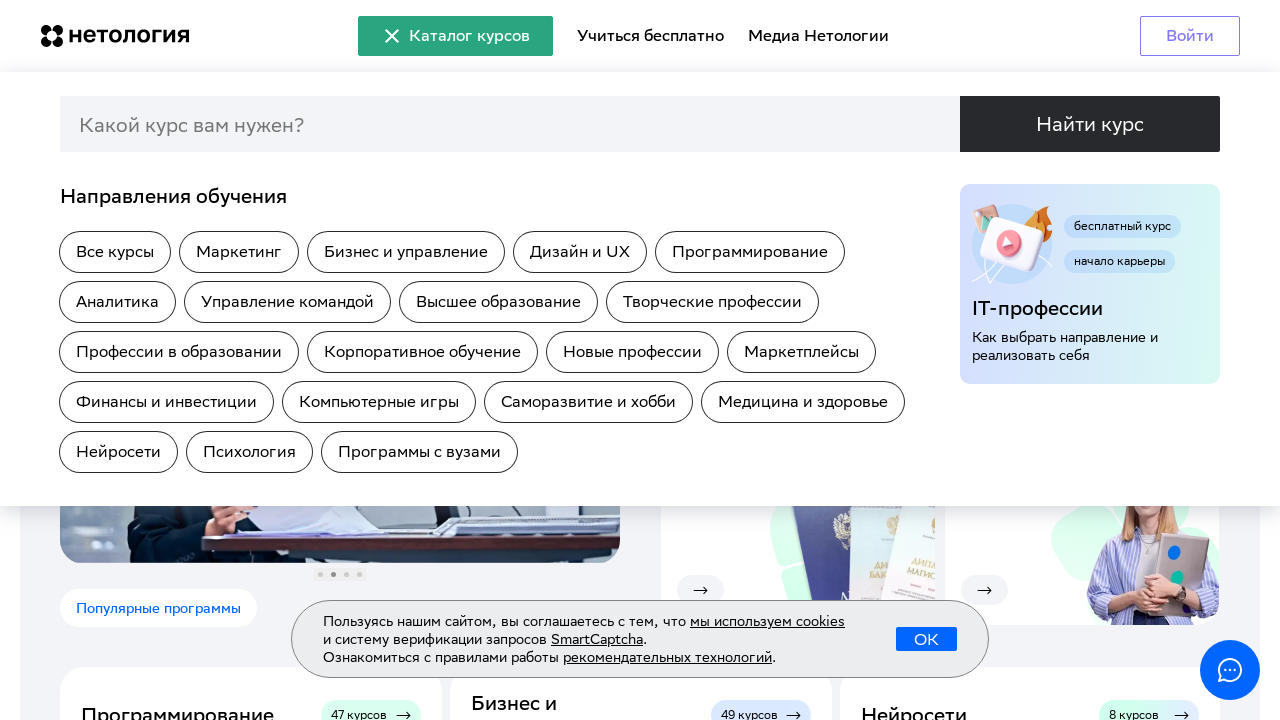